Tests sending a tab key press using keyboard action without targeting a specific element, then verifies the page displays the correct key pressed.

Starting URL: http://the-internet.herokuapp.com/key_presses

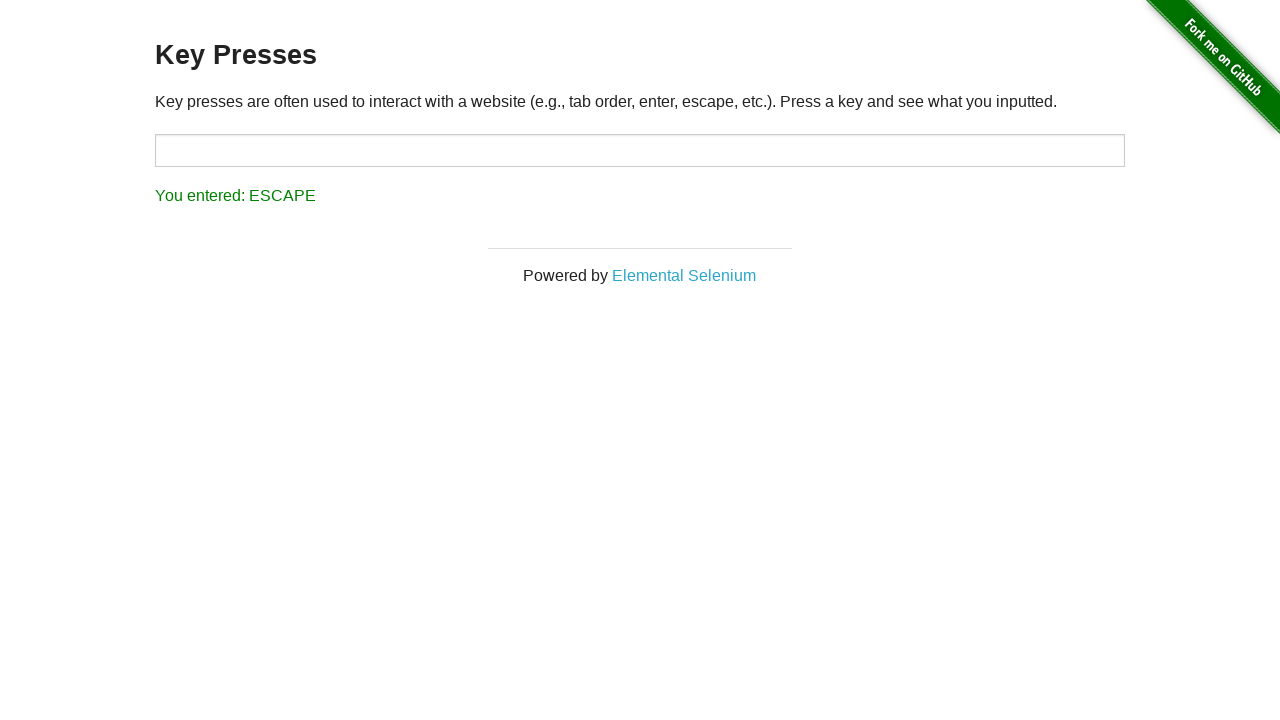

Sent Tab key press using keyboard action builder
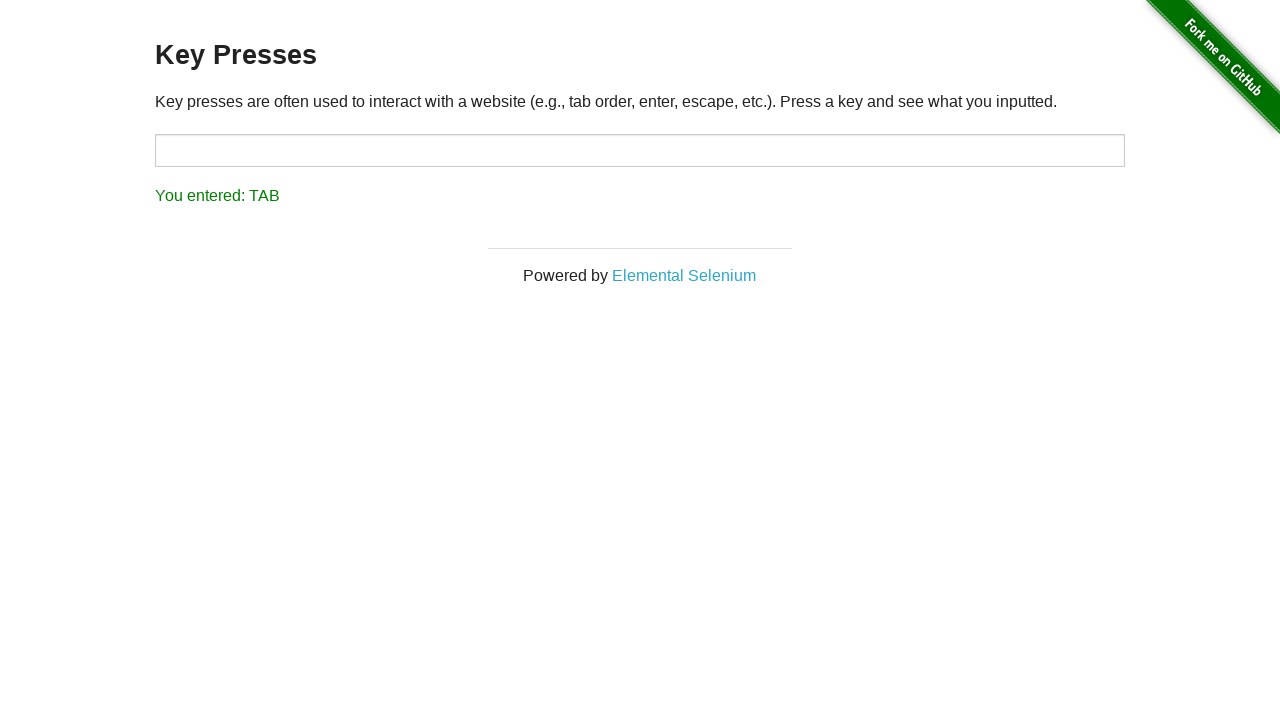

Waited for result element to appear
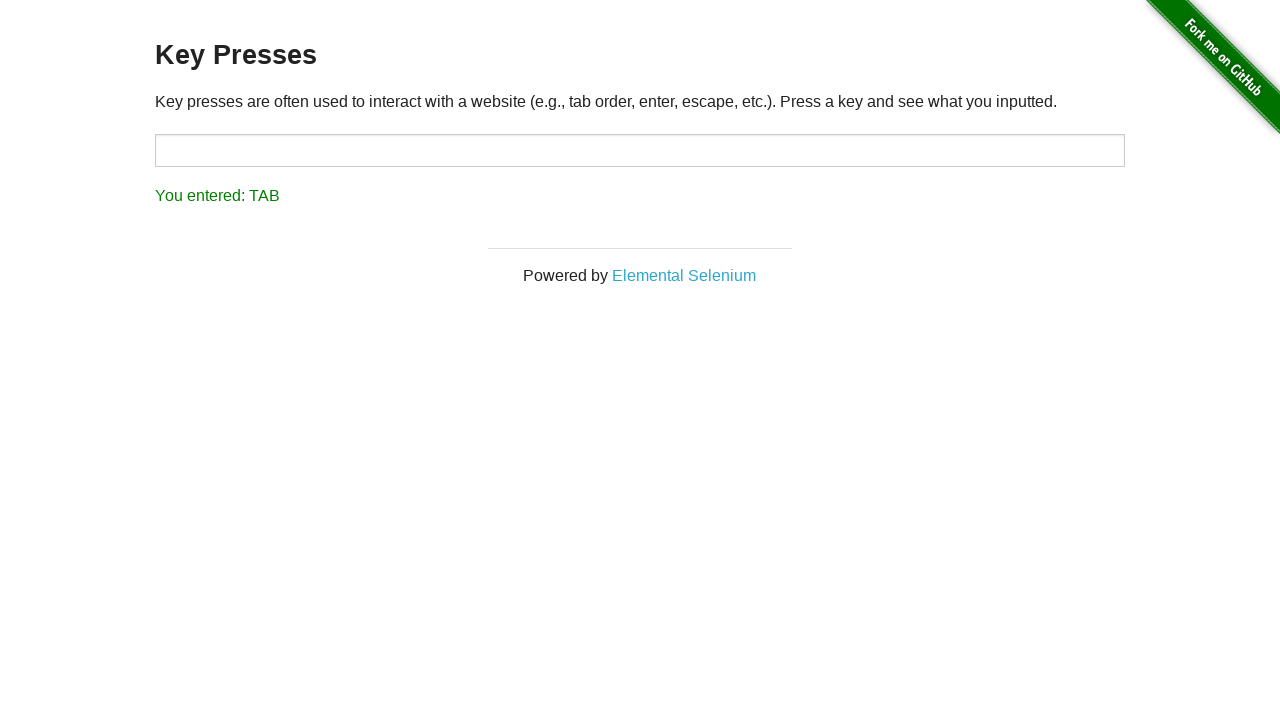

Retrieved result text content
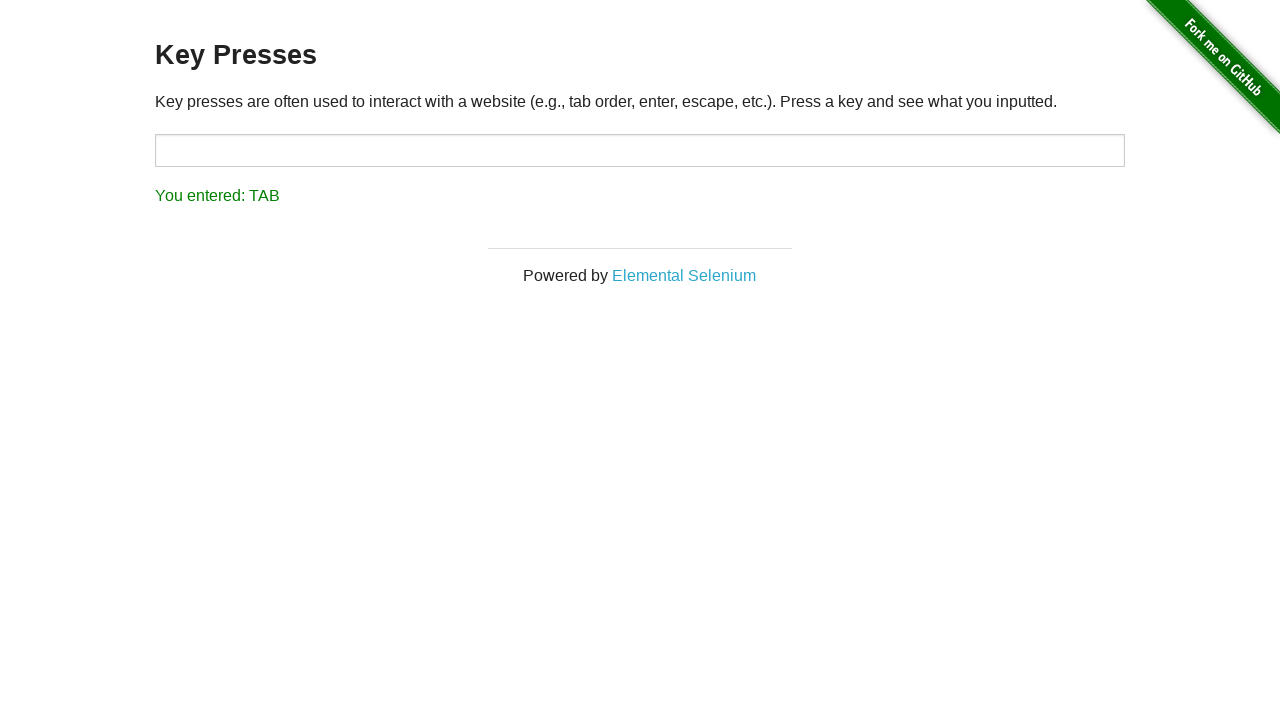

Verified page displays 'You entered: TAB' as expected
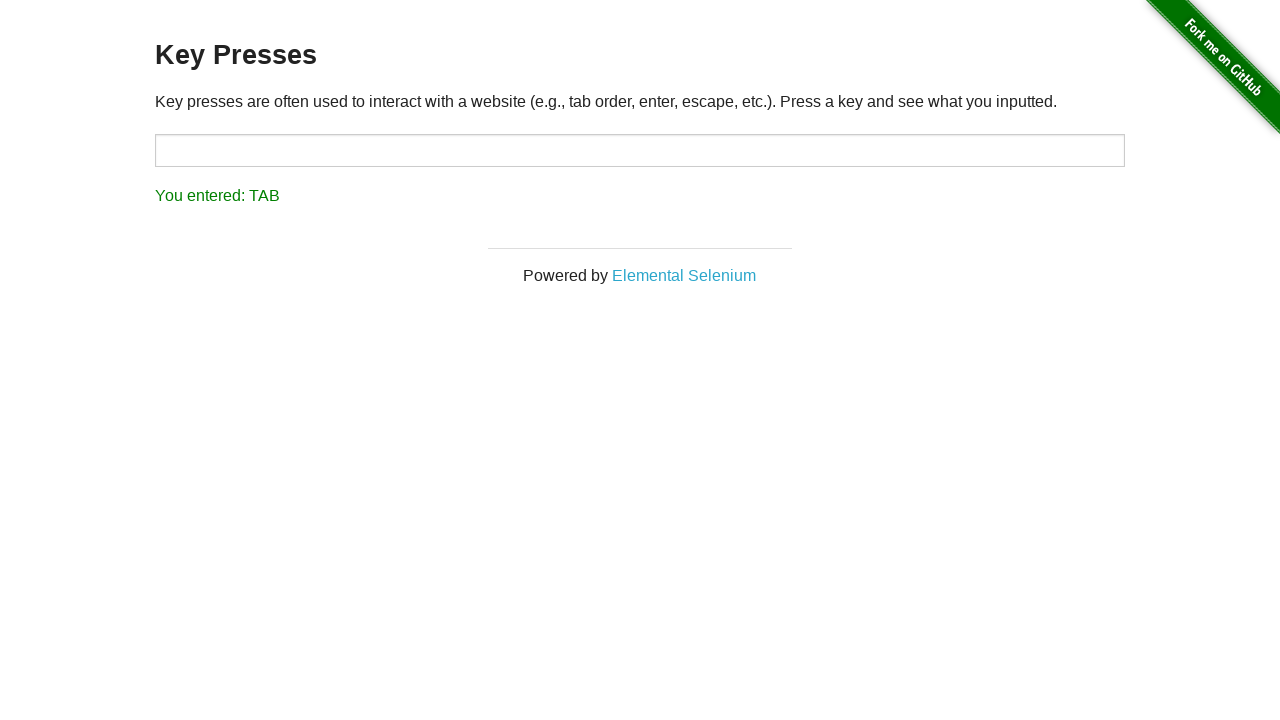

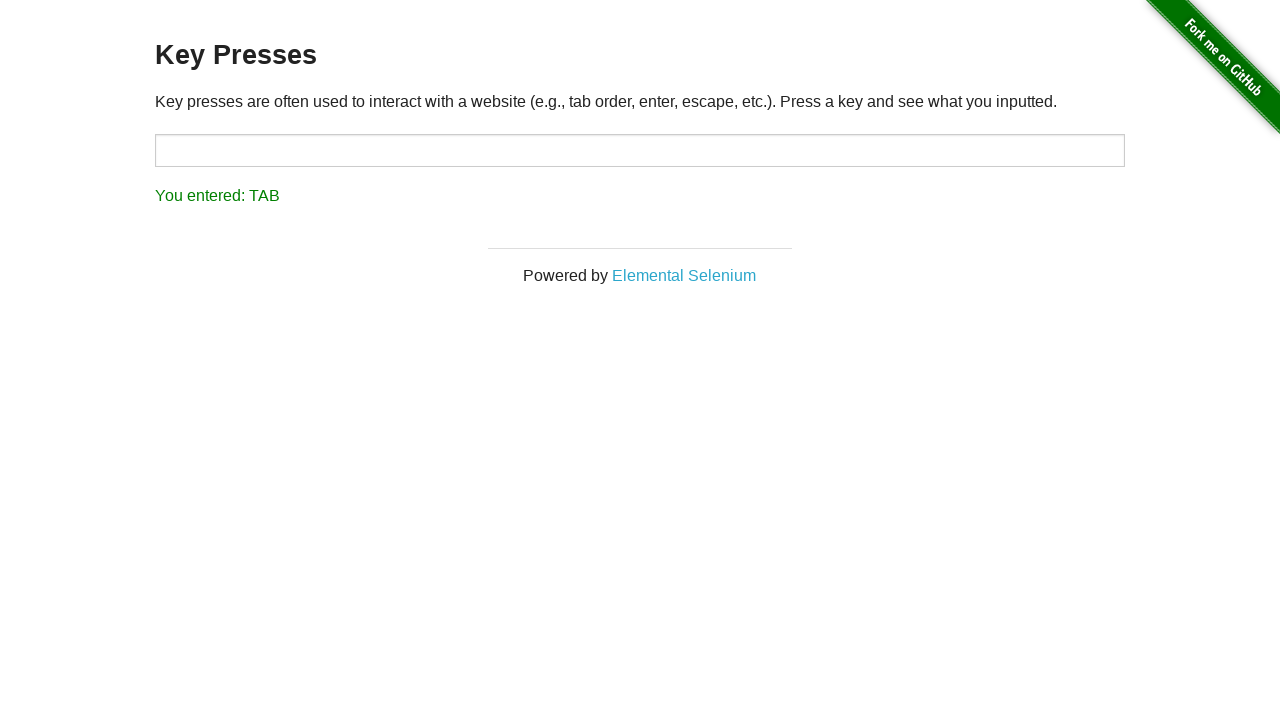